Tests file upload functionality by selecting a file, clicking the upload button, and verifying the success message and uploaded filename are displayed correctly.

Starting URL: https://the-internet.herokuapp.com/upload

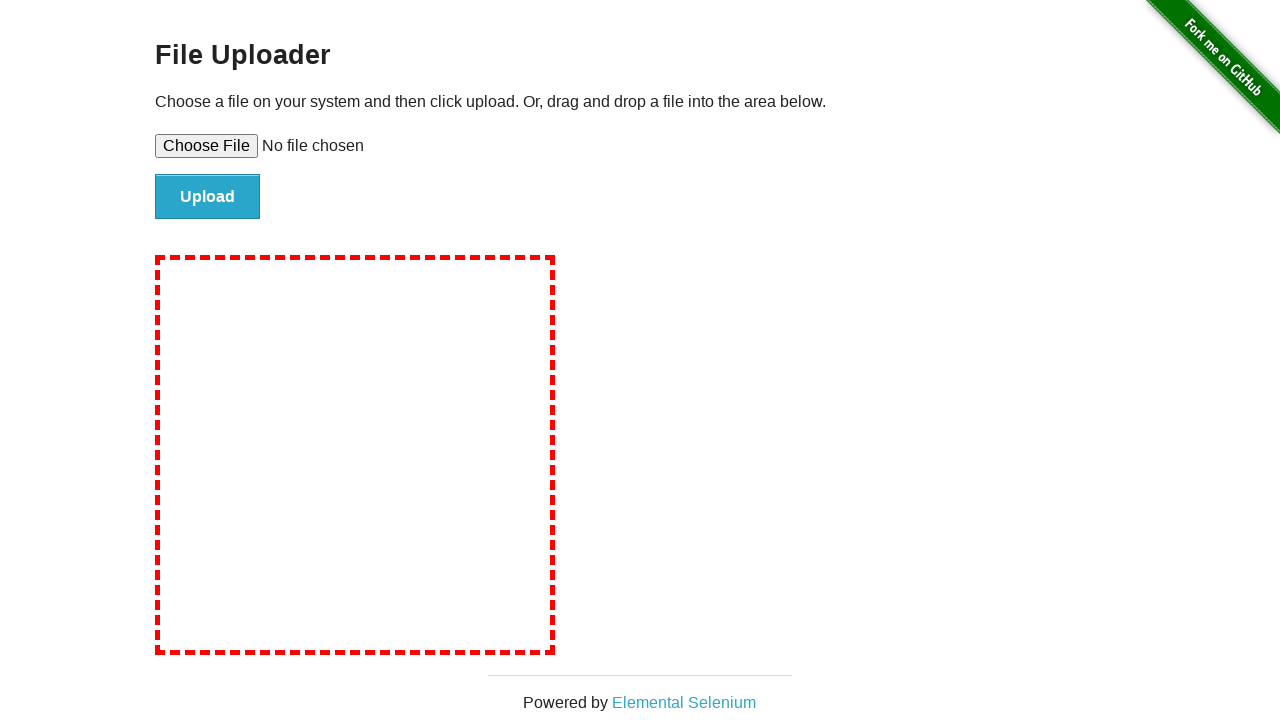

Set input file to test_upload.txt in file upload field
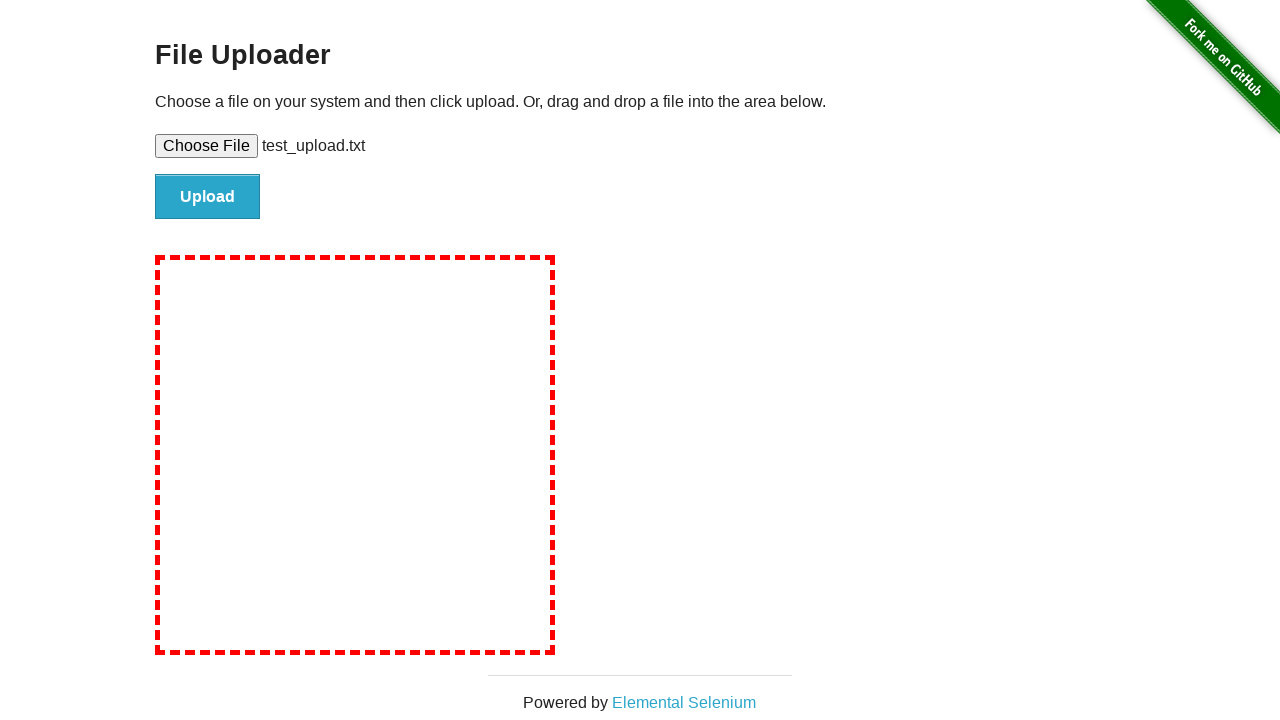

Clicked upload button to submit file at (208, 197) on #file-submit
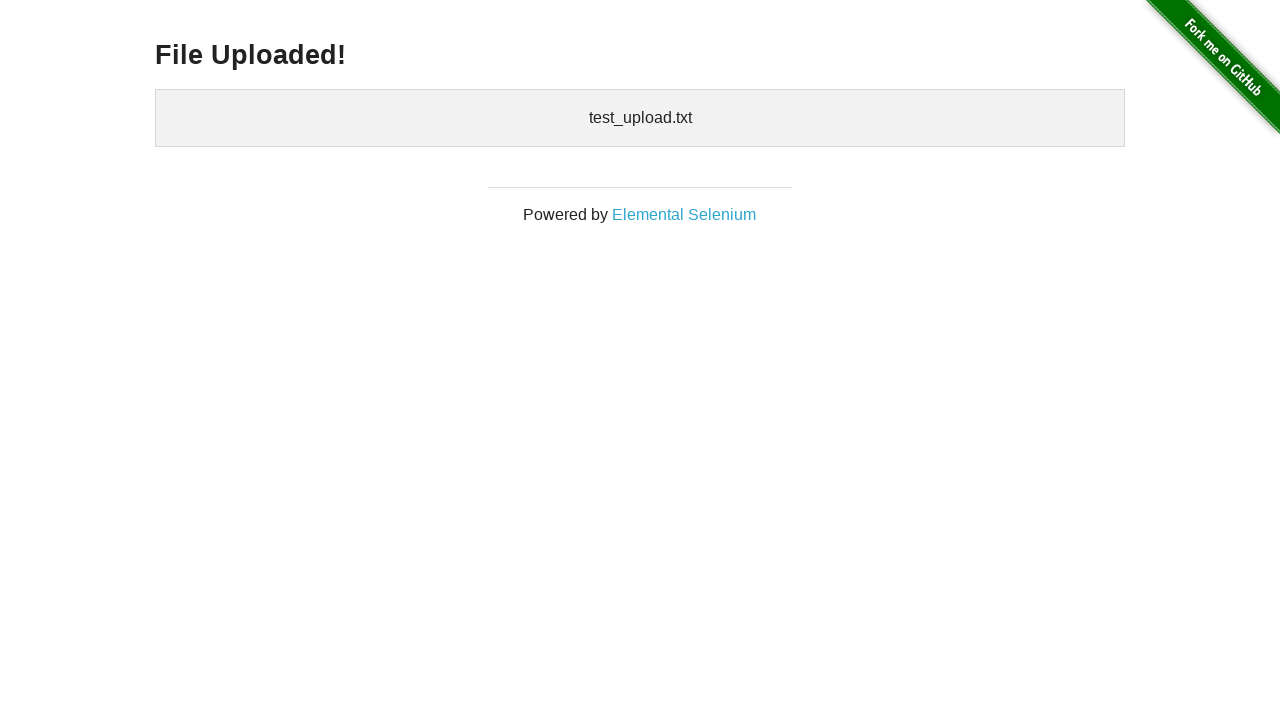

Waited for success message header to appear
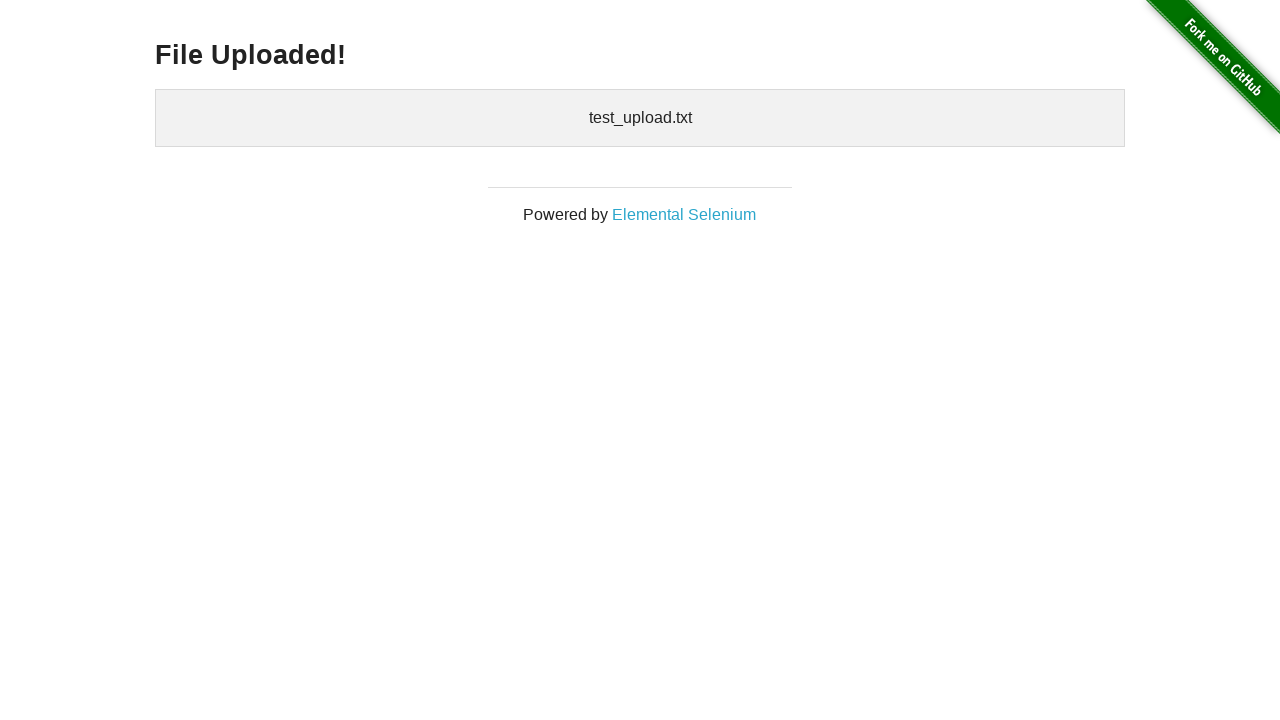

Verified success message displays 'File Uploaded!'
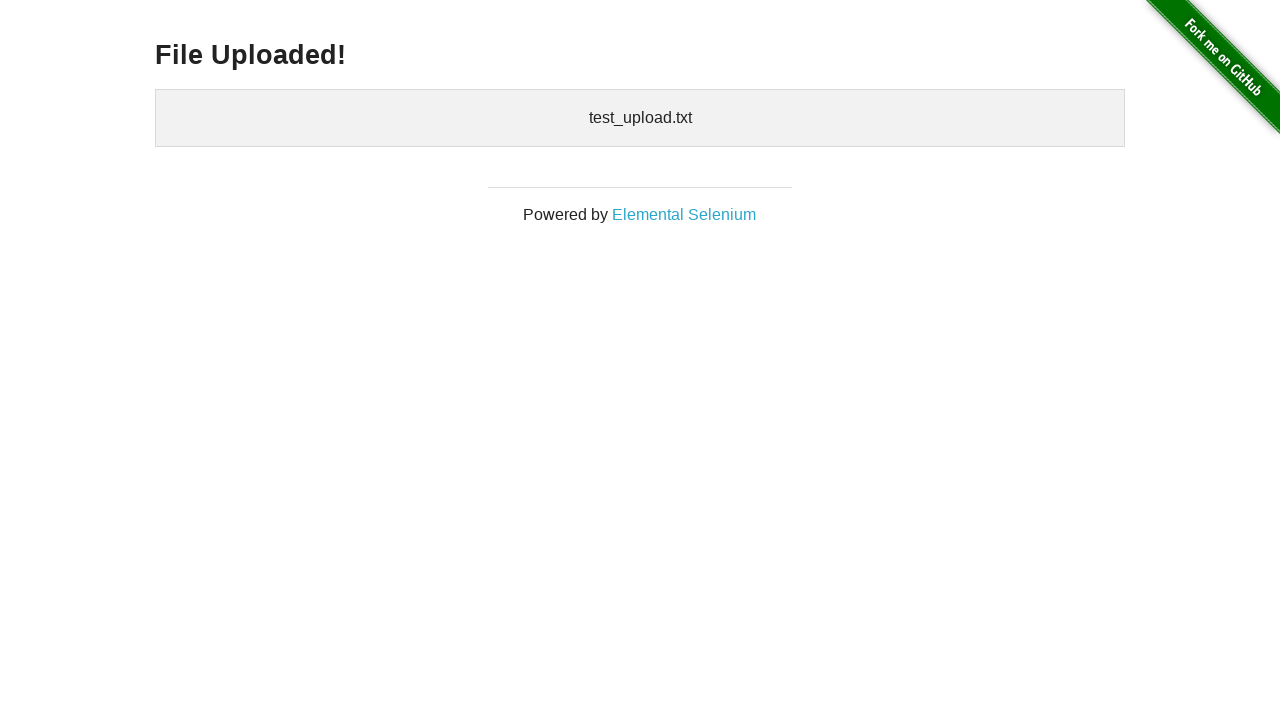

Verified uploaded filename 'test_upload.txt' is displayed in uploaded files section
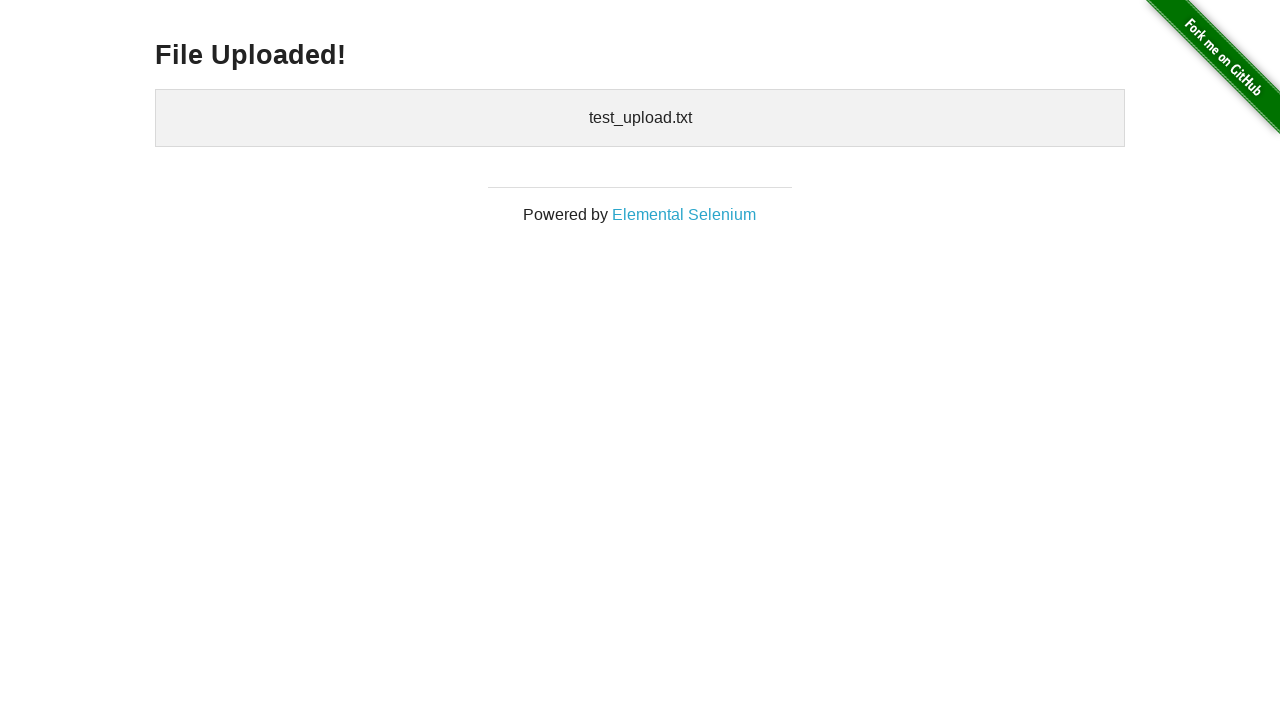

Cleaned up temporary test file
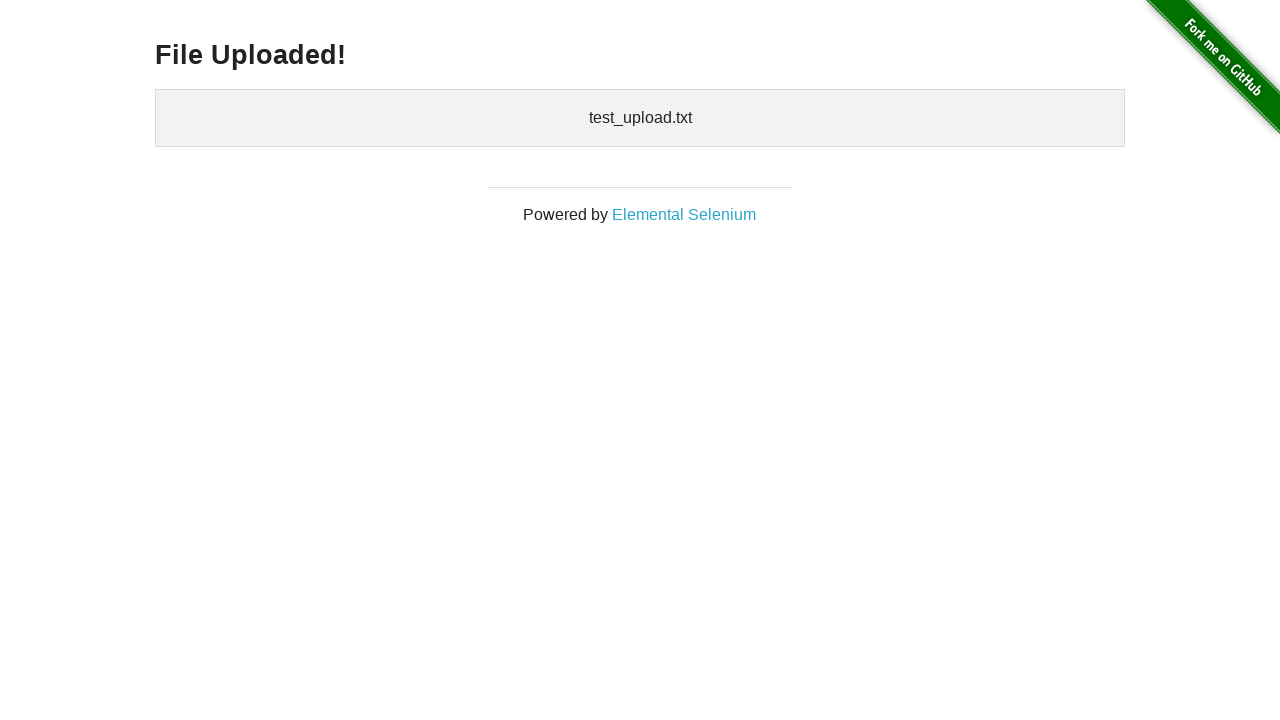

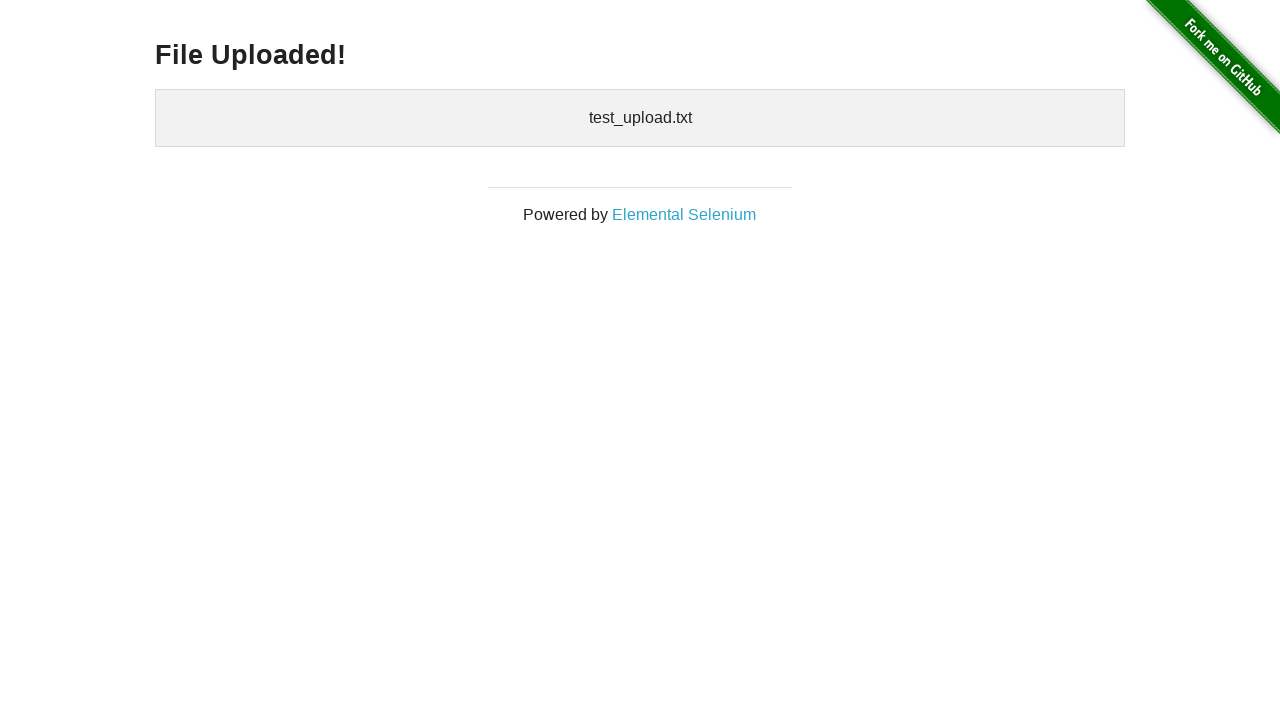